Automates the SpiceJet enrollment form by filling in user details including title, name, country, date of birth, contact information, password, and email, then submitting the form.

Starting URL: https://www.spicejet.com/profile/sign-up

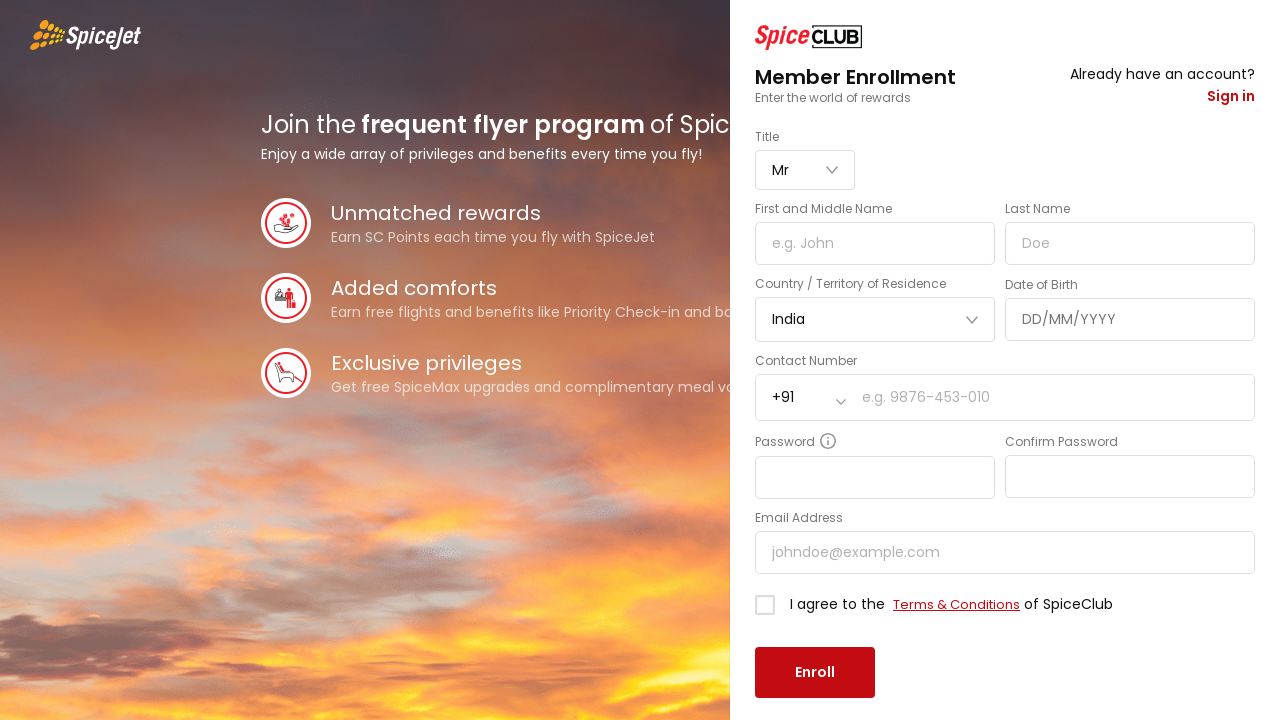

Clicked title dropdown to open selection menu at (805, 170) on (//div[@class='css-1dbjc4n r-1awozwy r-18u37iz r-1wtj0ep'])[1]
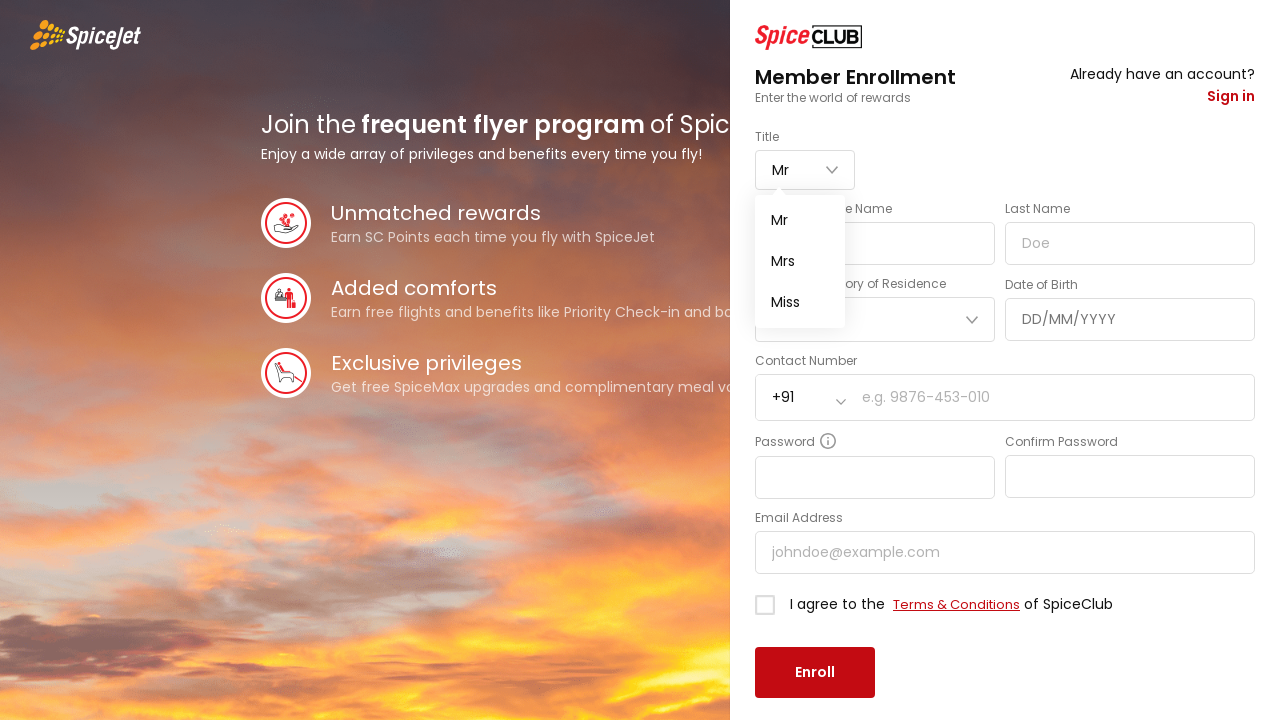

Selected 'Mrs' as title at (800, 262) on xpath=//div[contains(text(),'Mrs')]
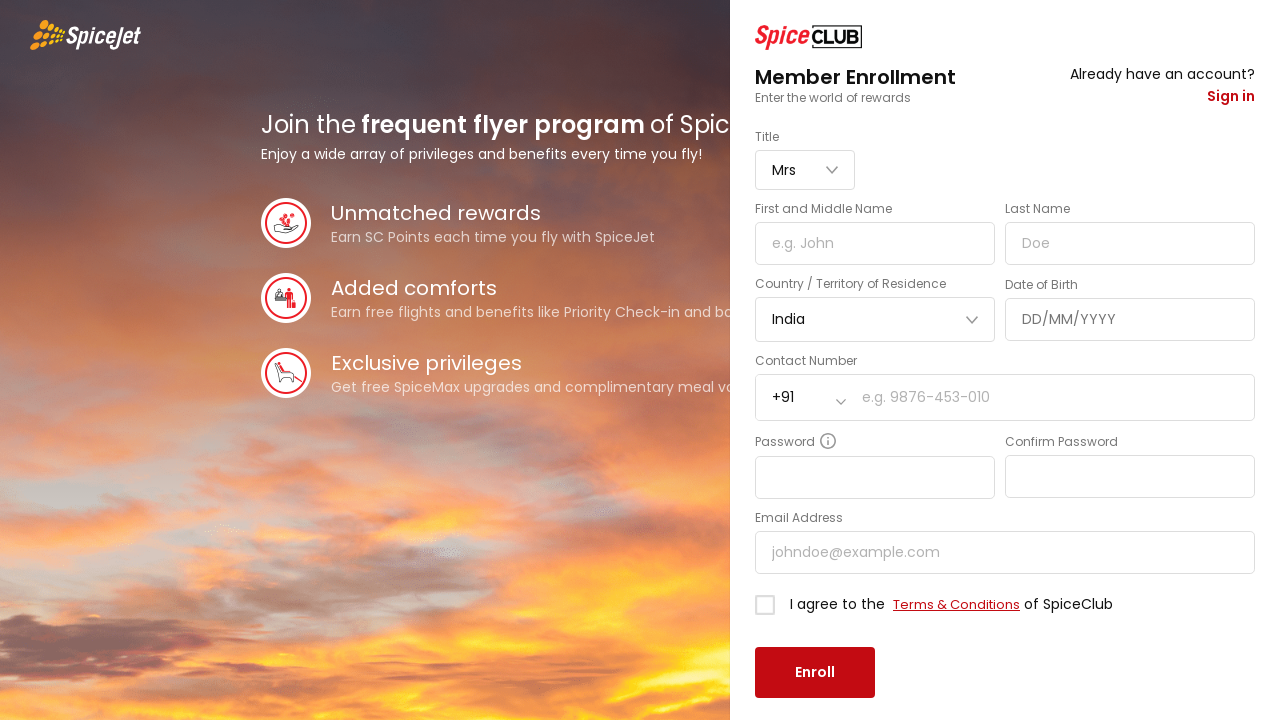

Filled first name field with 'Sarah' on //input[@placeholder='e.g. John']
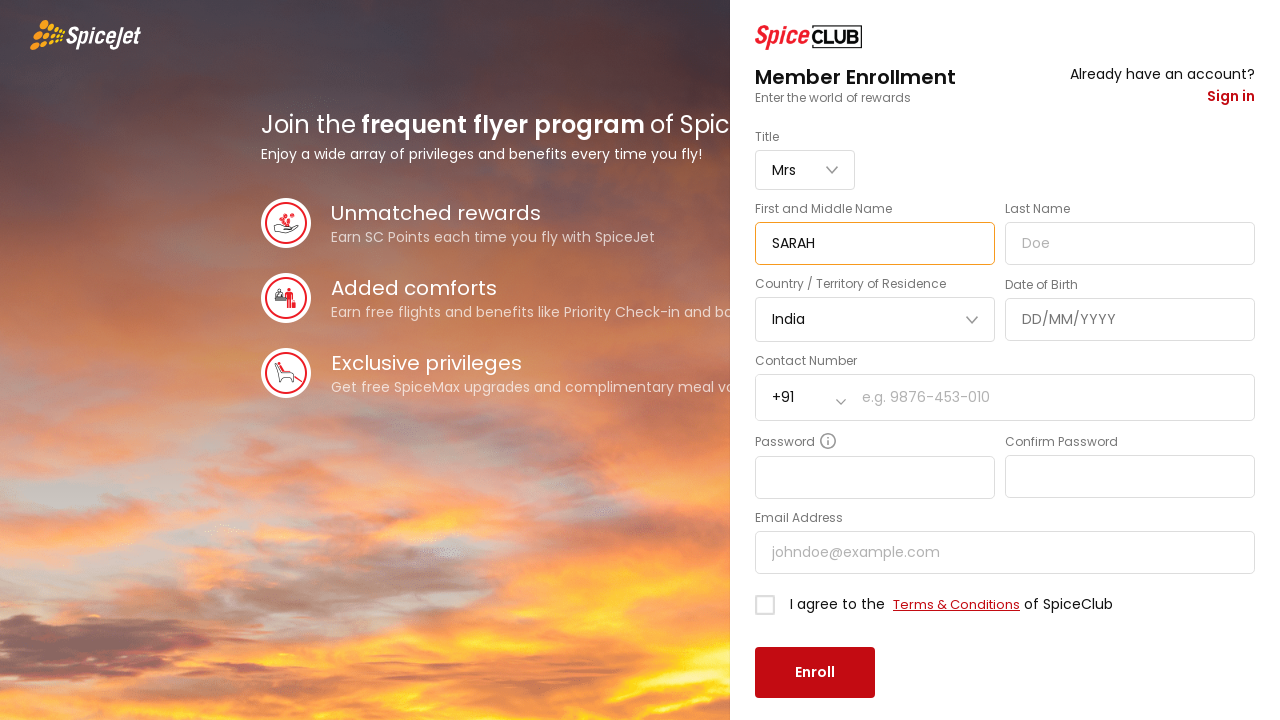

Filled last name field with 'Johnson' on //input[@placeholder='Doe']
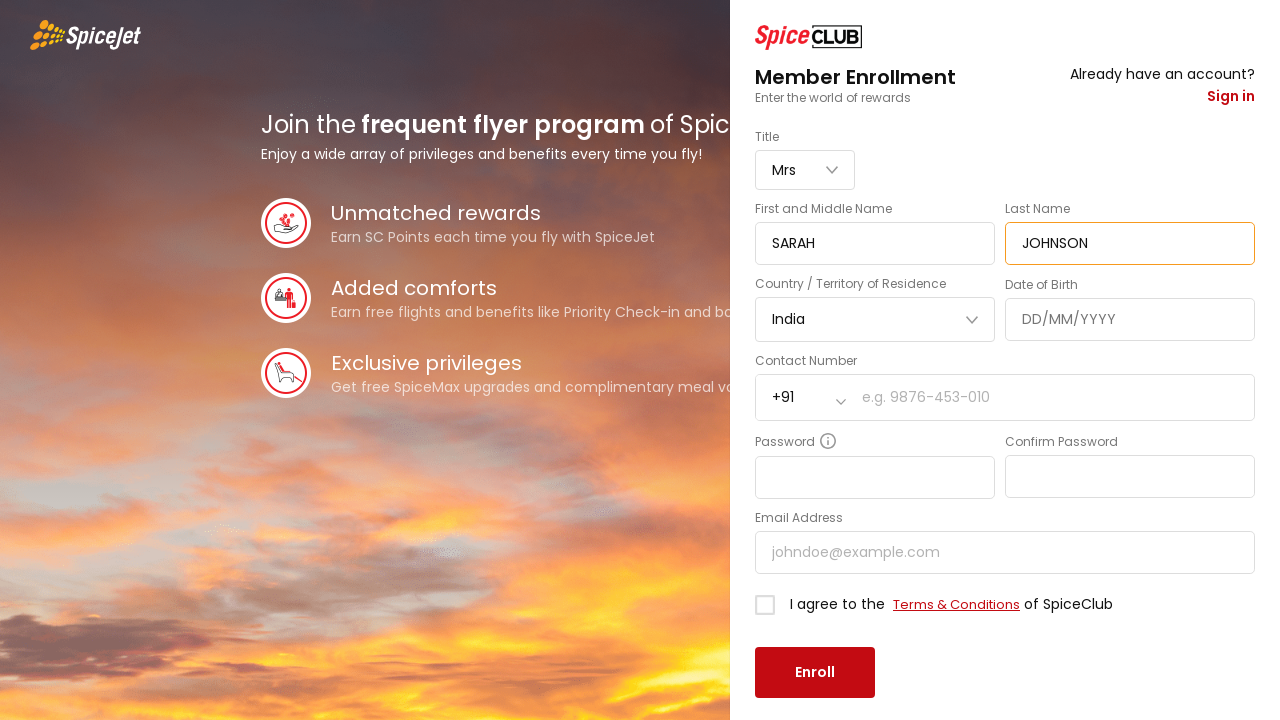

Clicked country dropdown to open selection menu at (875, 320) on (//div[@class='css-1dbjc4n r-1awozwy r-18u37iz r-1wtj0ep'])[2]
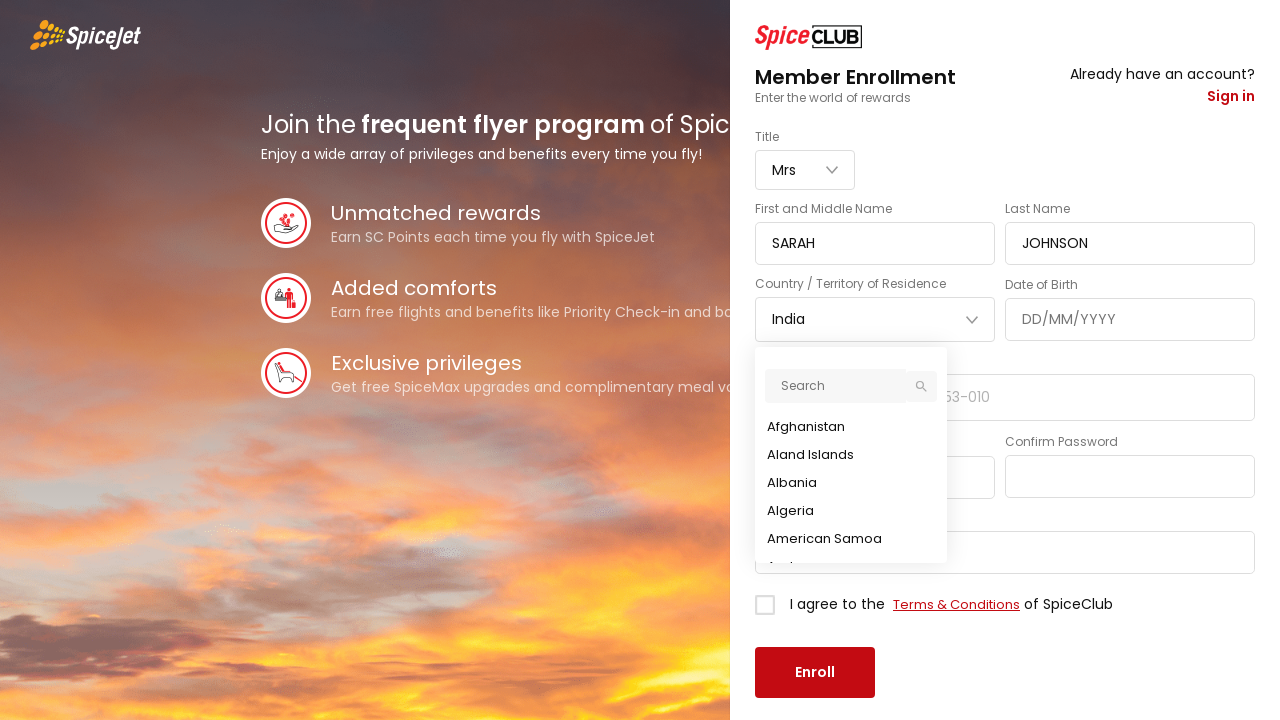

Typed 'indo' in country search field on //input[@placeholder='Search']
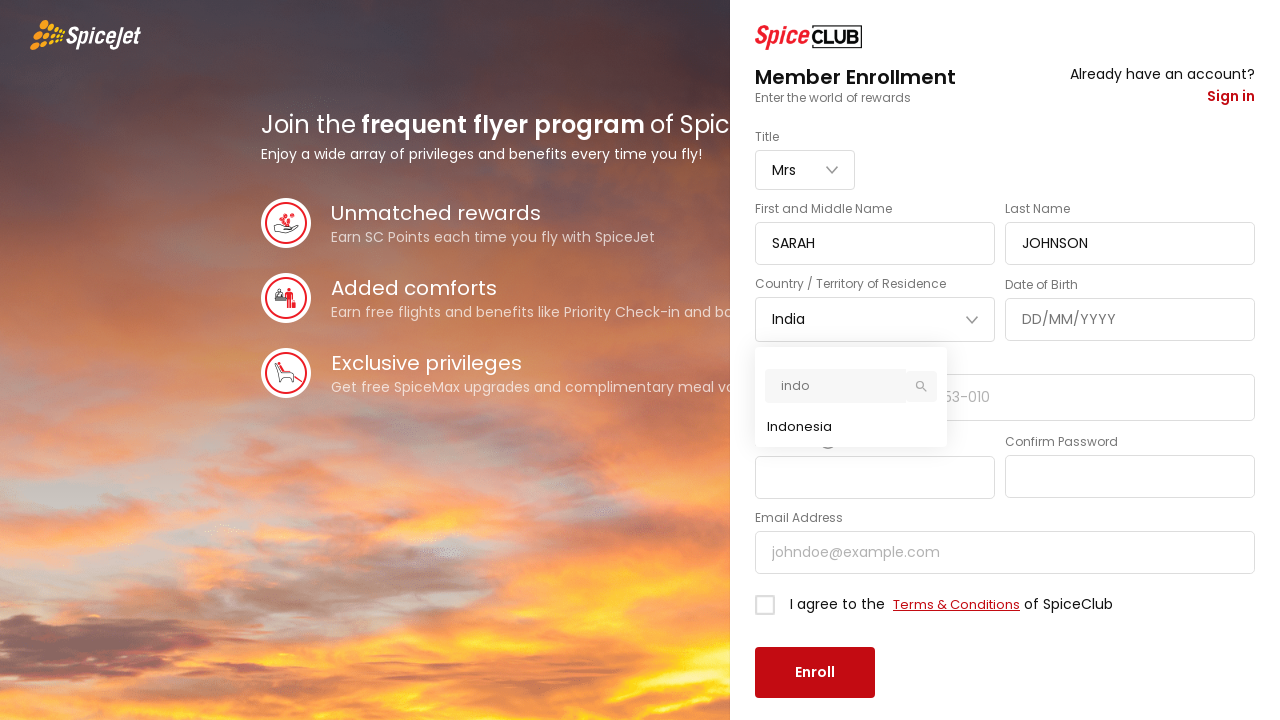

Selected Indonesia from country dropdown at (851, 427) on xpath=//div[@class='css-76zvg2 r-qsz3a2 r-n6v787 r-1e081e0 r-oyd9sg']
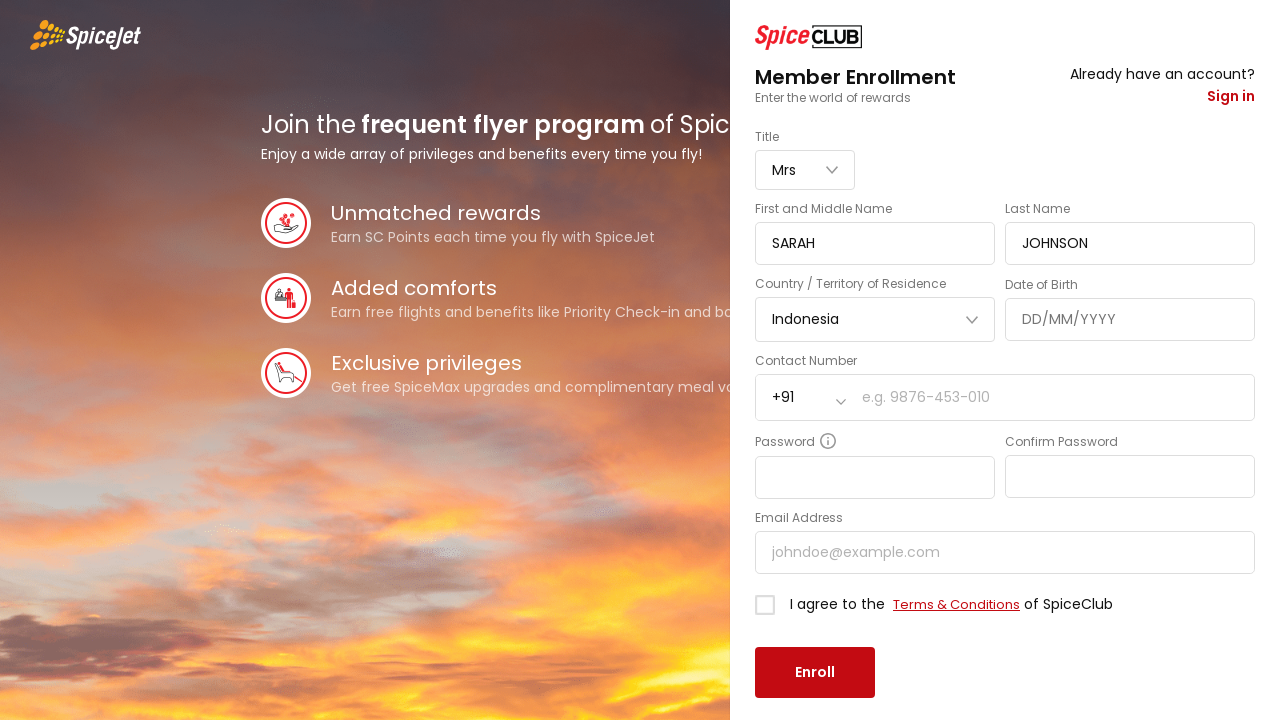

Clicked date of birth field to open date picker at (1128, 320) on xpath=//input[@placeholder='DD/MM/YYYY']
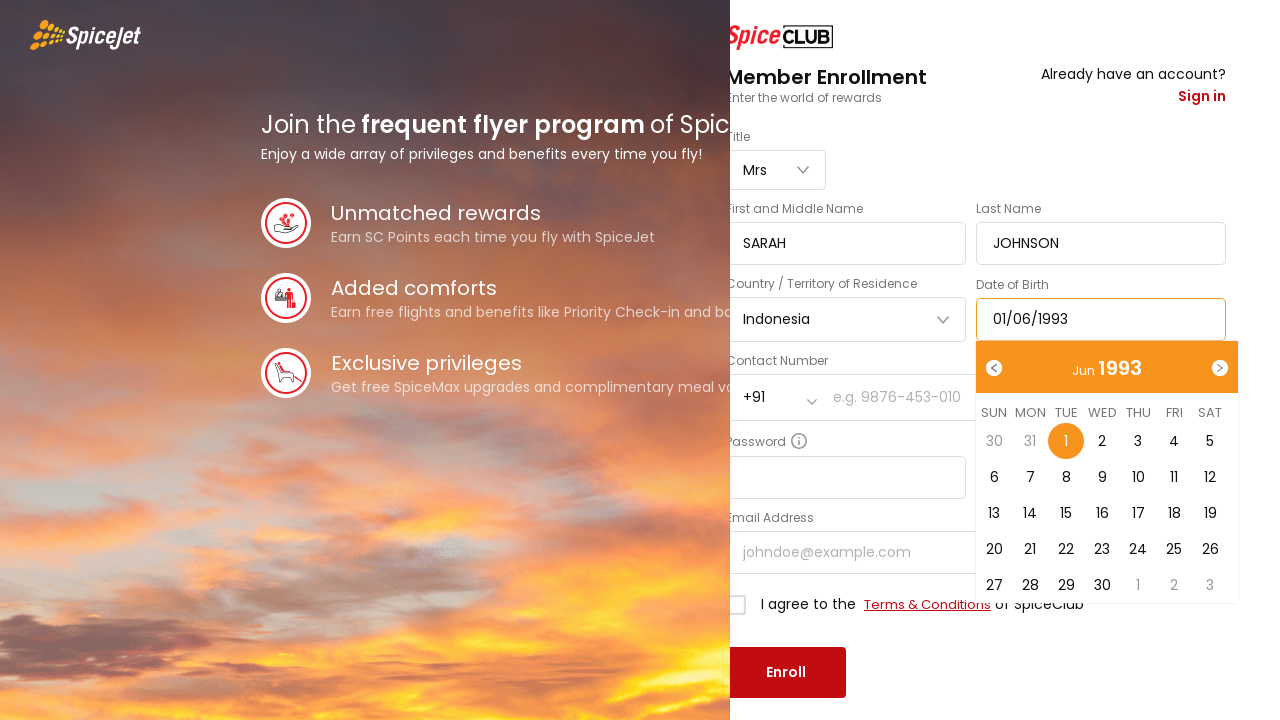

Clicked year selector in date picker at (1120, 368) on xpath=//div[@class='css-76zvg2 r-jwli3a r-adyw6z r-1kfrs79']
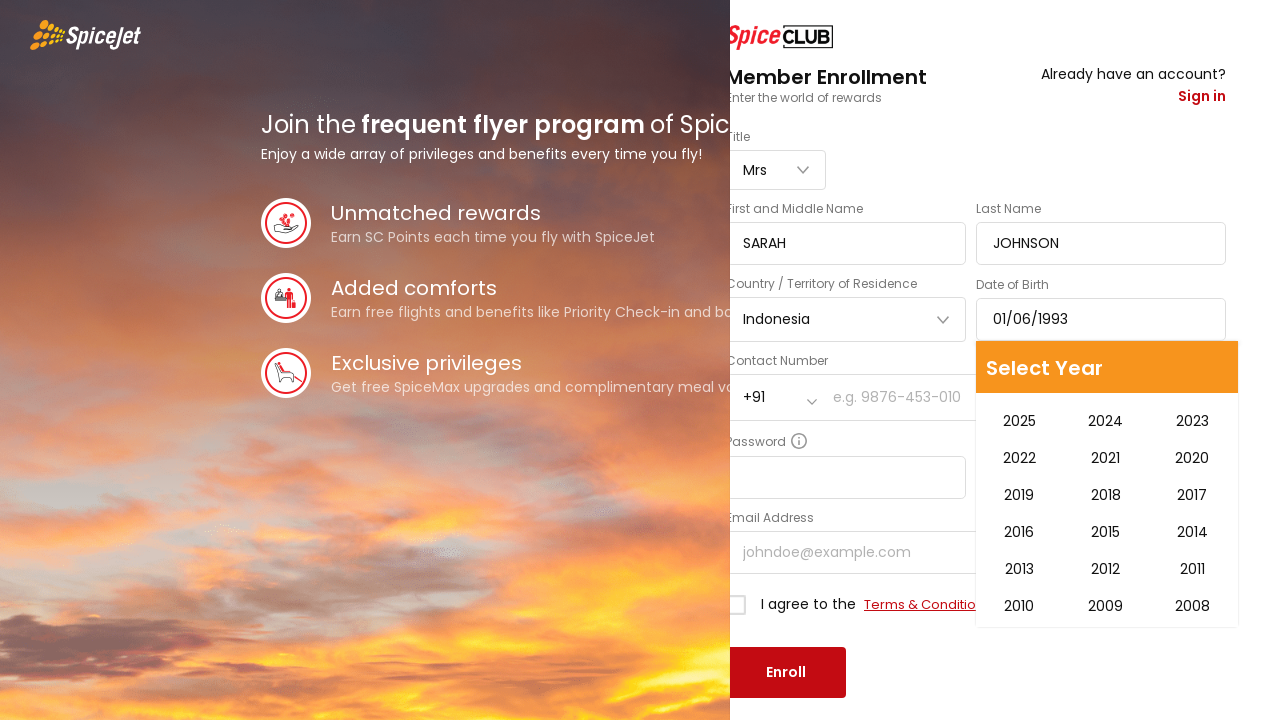

Selected year 1995 from date picker at (1019, 510) on xpath=//div[contains(text(),'1995')]
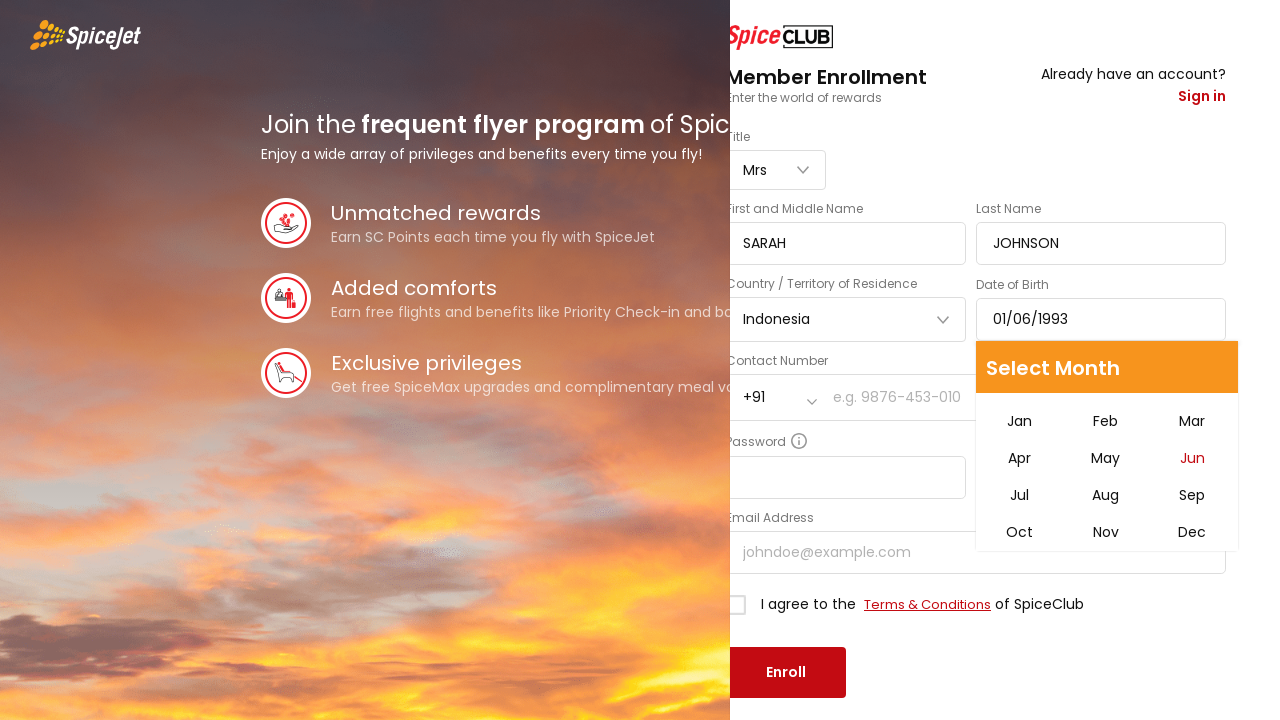

Selected month September from date picker at (1192, 496) on xpath=//div[contains(text(),'Sep')]
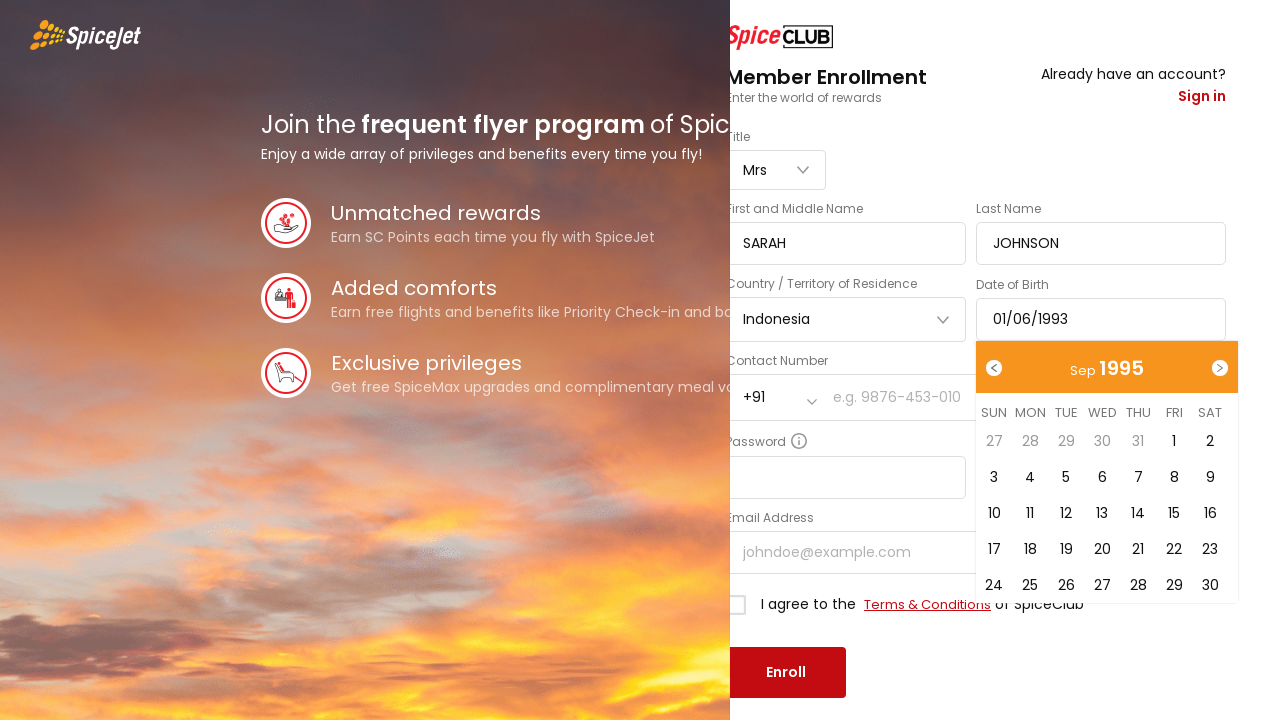

Selected day 22 from date picker at (1174, 549) on xpath=//div[contains(text(),'22')]
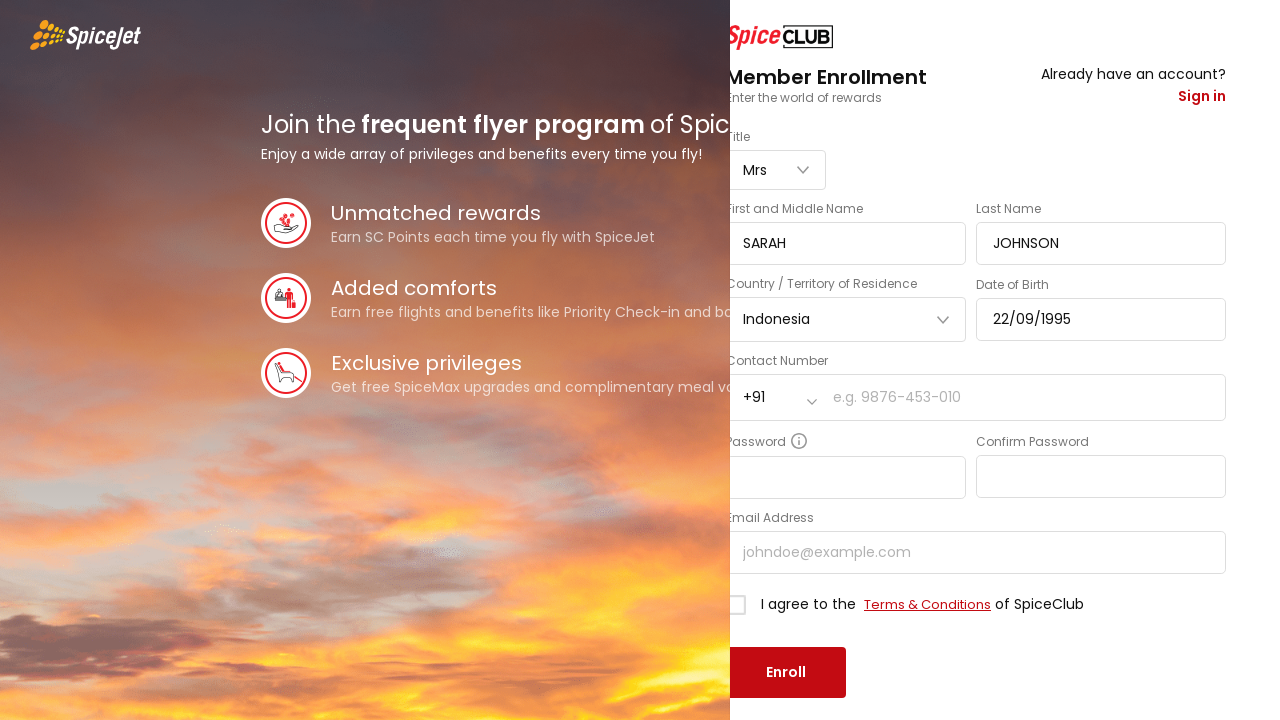

Clicked country code dropdown for contact number at (780, 398) on (//div[@class='css-1dbjc4n r-1awozwy r-18u37iz r-1wtj0ep'])[3]
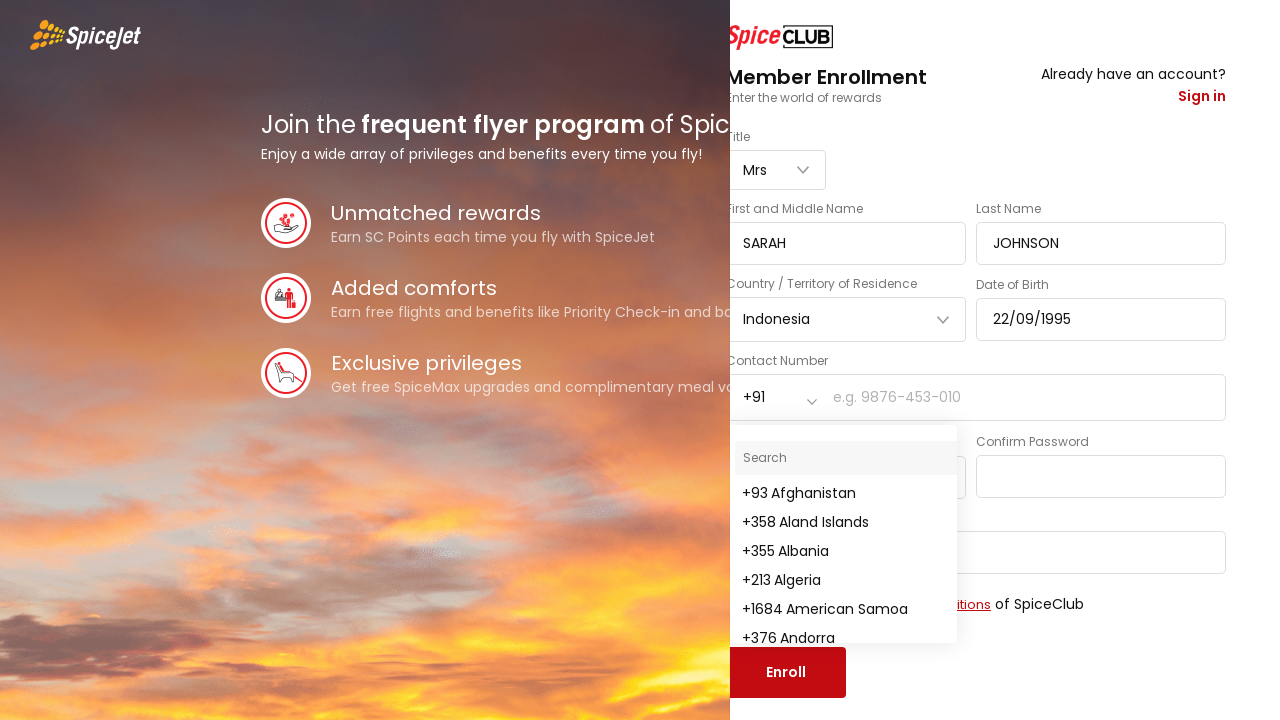

Typed 'indo' in country code search field on //input[@placeholder='Search']
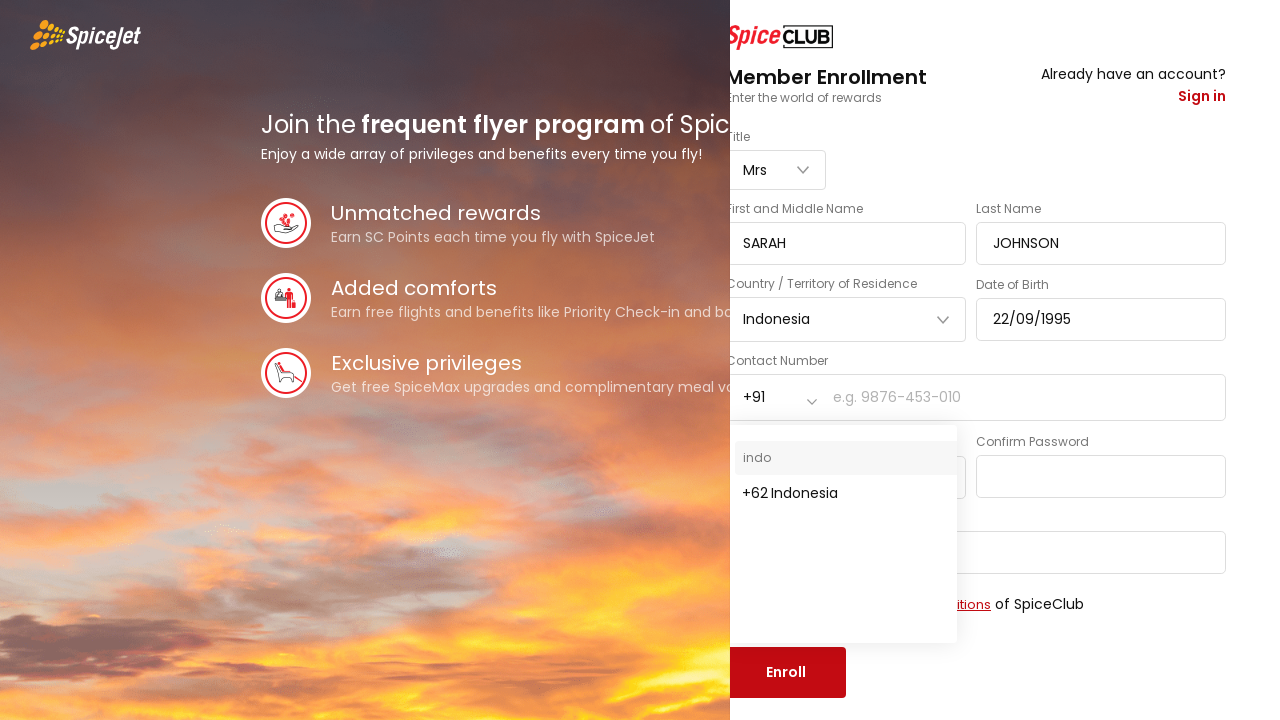

Waited 1 second for country code dropdown to load
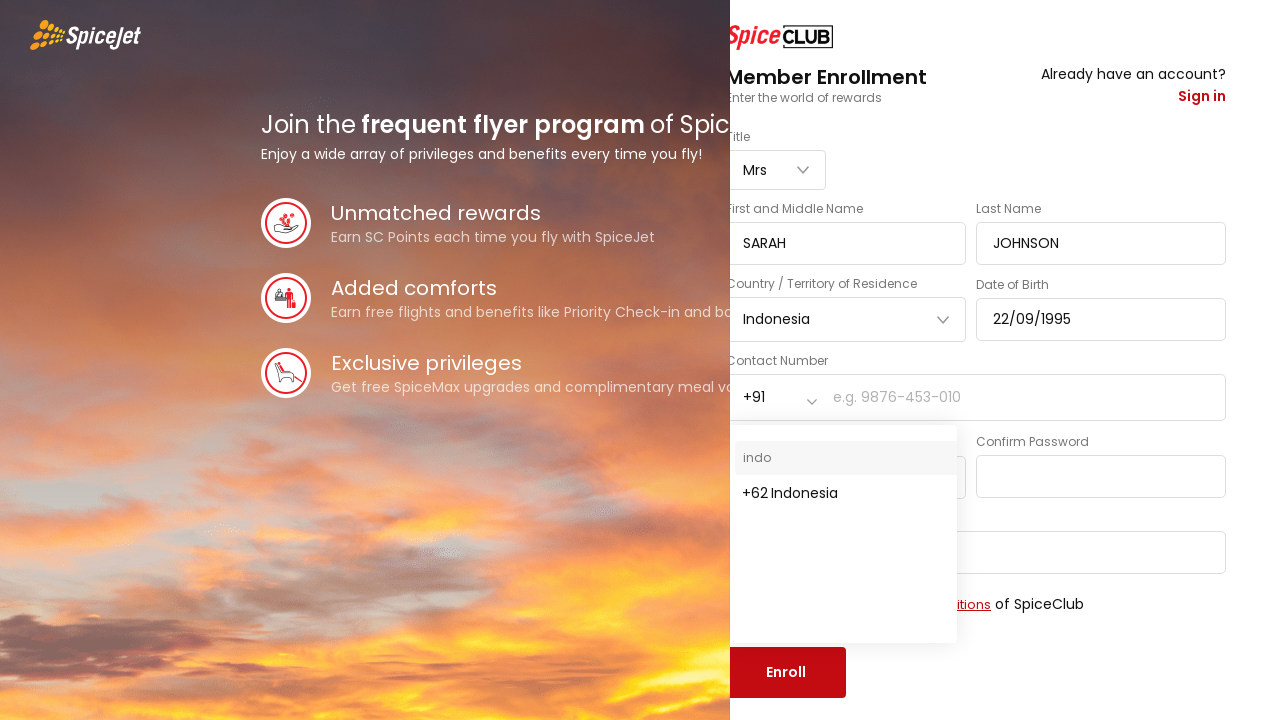

Selected Indonesia country code for contact number at (845, 494) on xpath=//div[@class='css-1dbjc4n r-1awozwy r-14lw9ot r-18u37iz r-1e081e0 r-oyd9sg
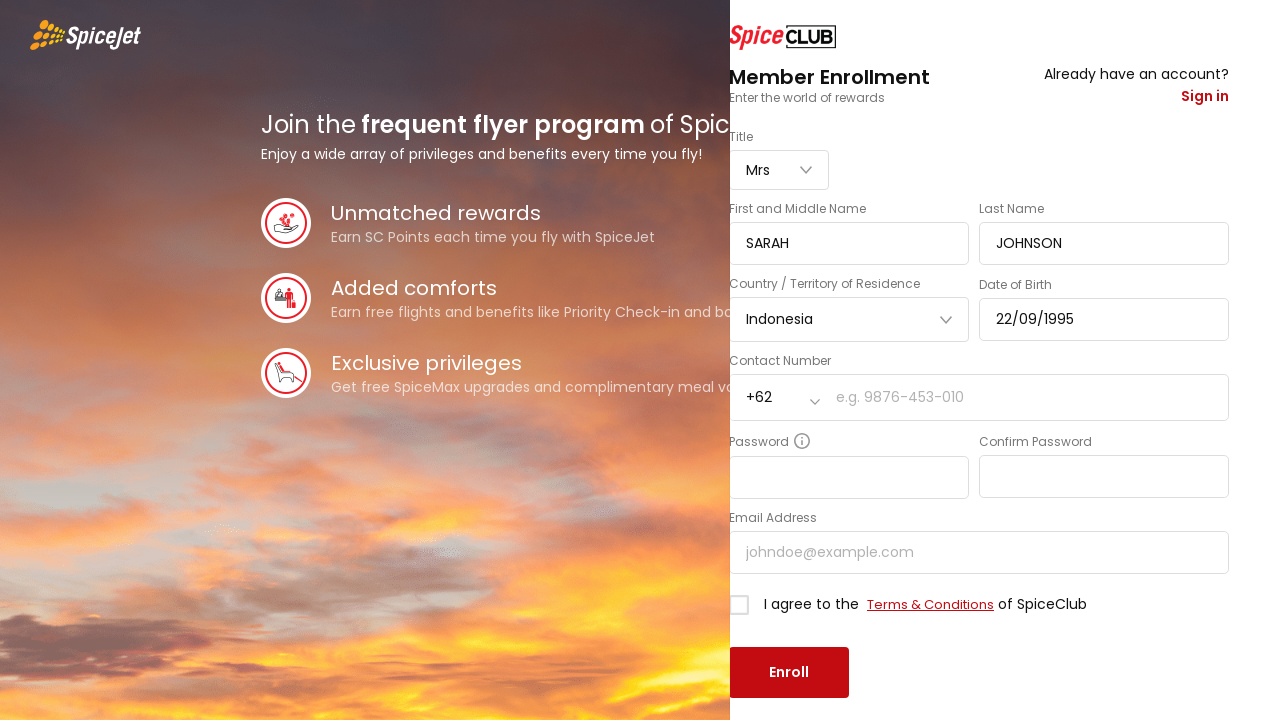

Filled contact number field with '9234567890' on //input[@placeholder='e.g. 9876-453-010']
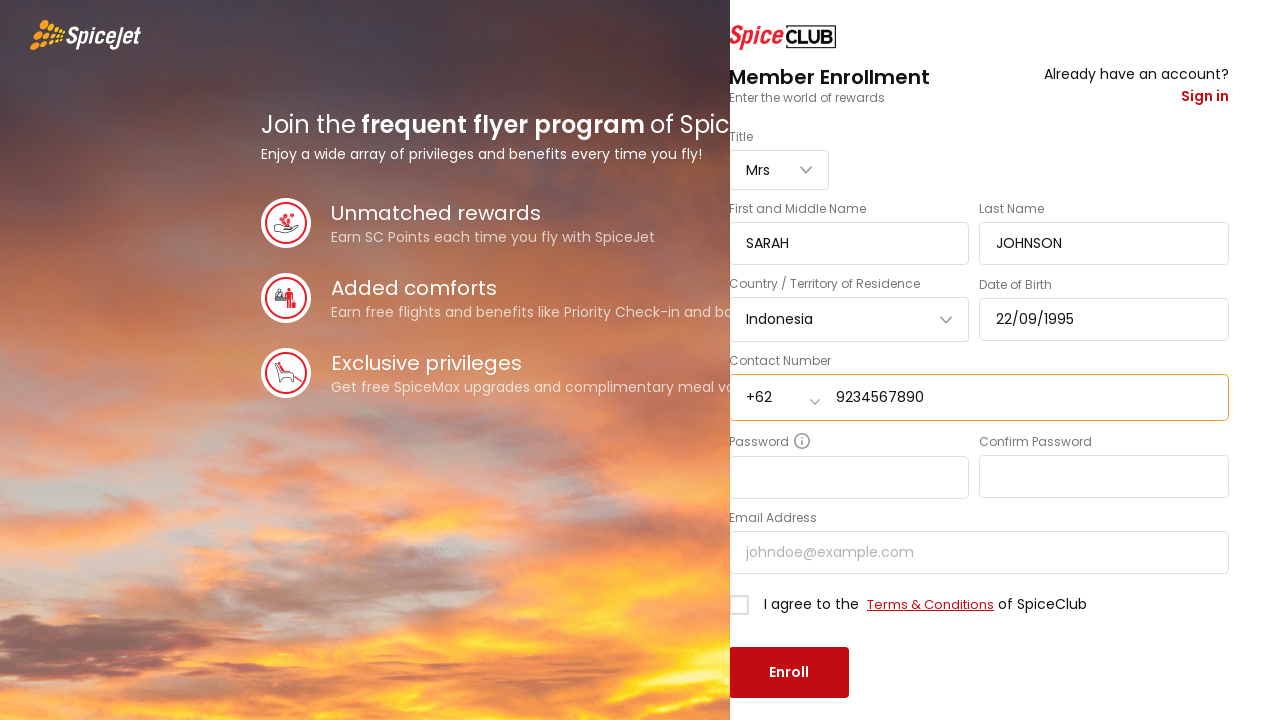

Filled password field with 'SecurePass456!' on (//input[@type='password'])[1]
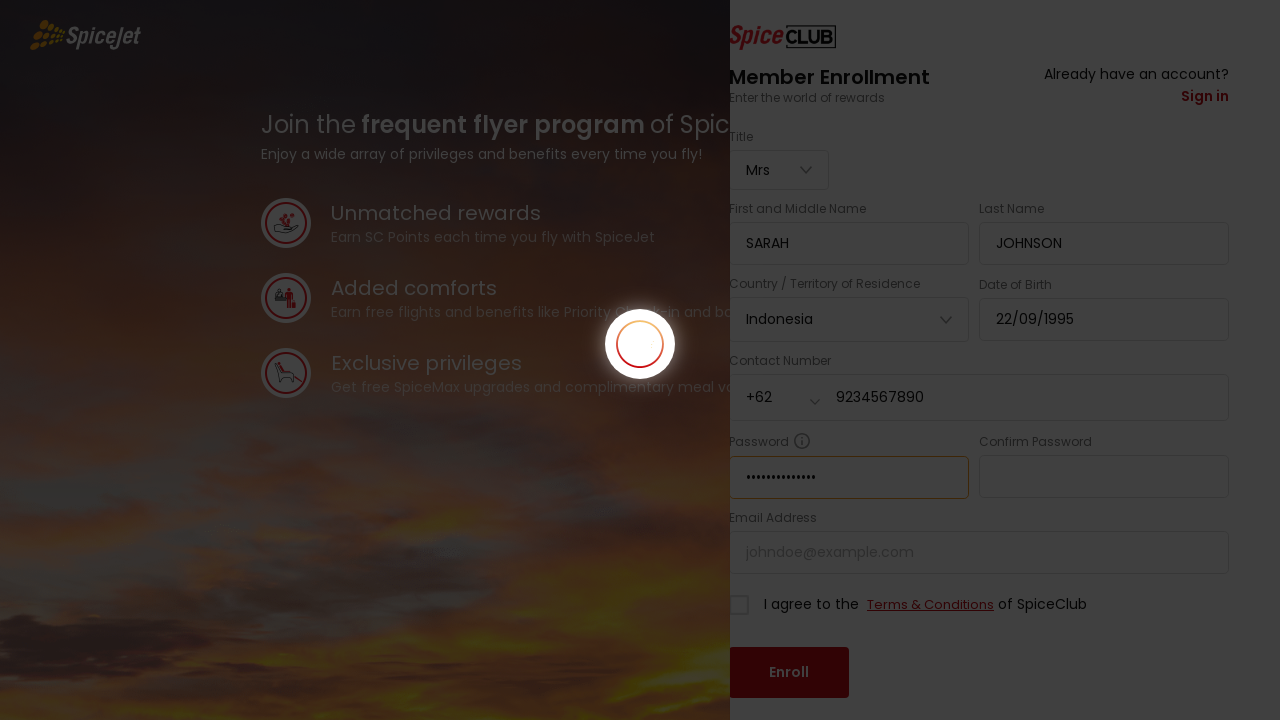

Filled password confirmation field with 'SecurePass456!' on (//input[@type='password'])[2]
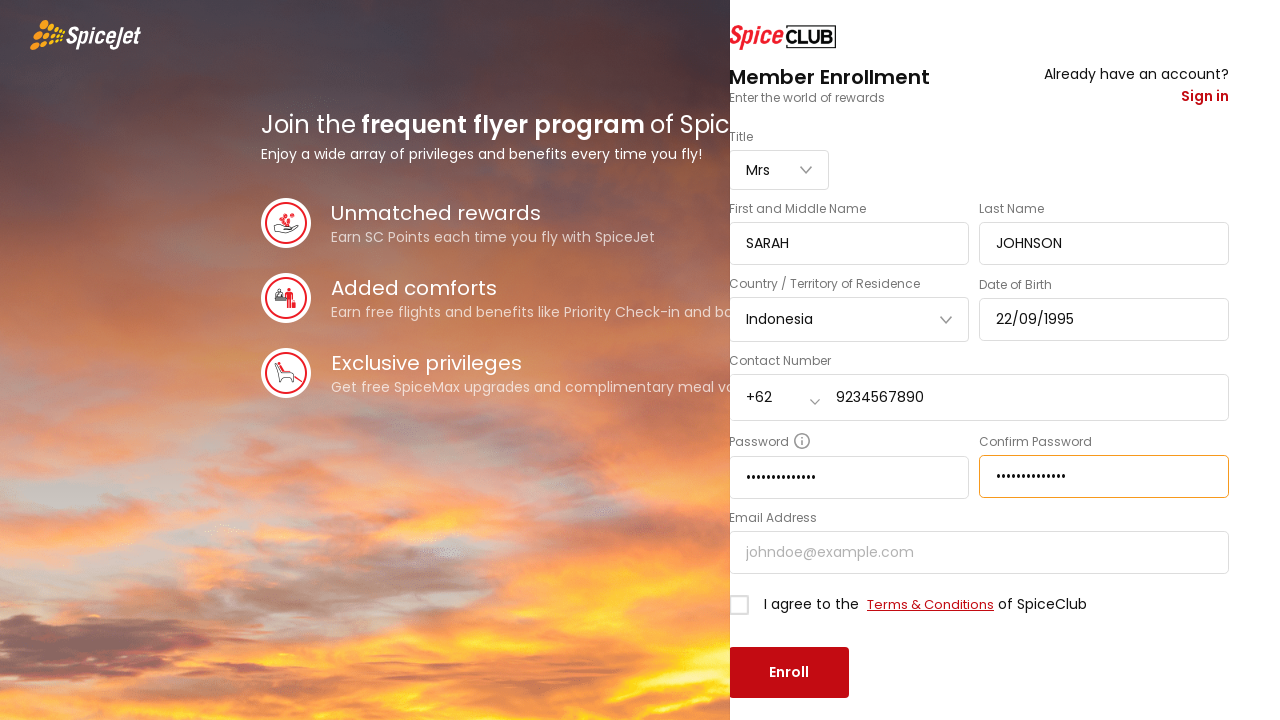

Filled email field with 'sarahjohnson298@example.com' on //input[@placeholder='johndoe@example.com']
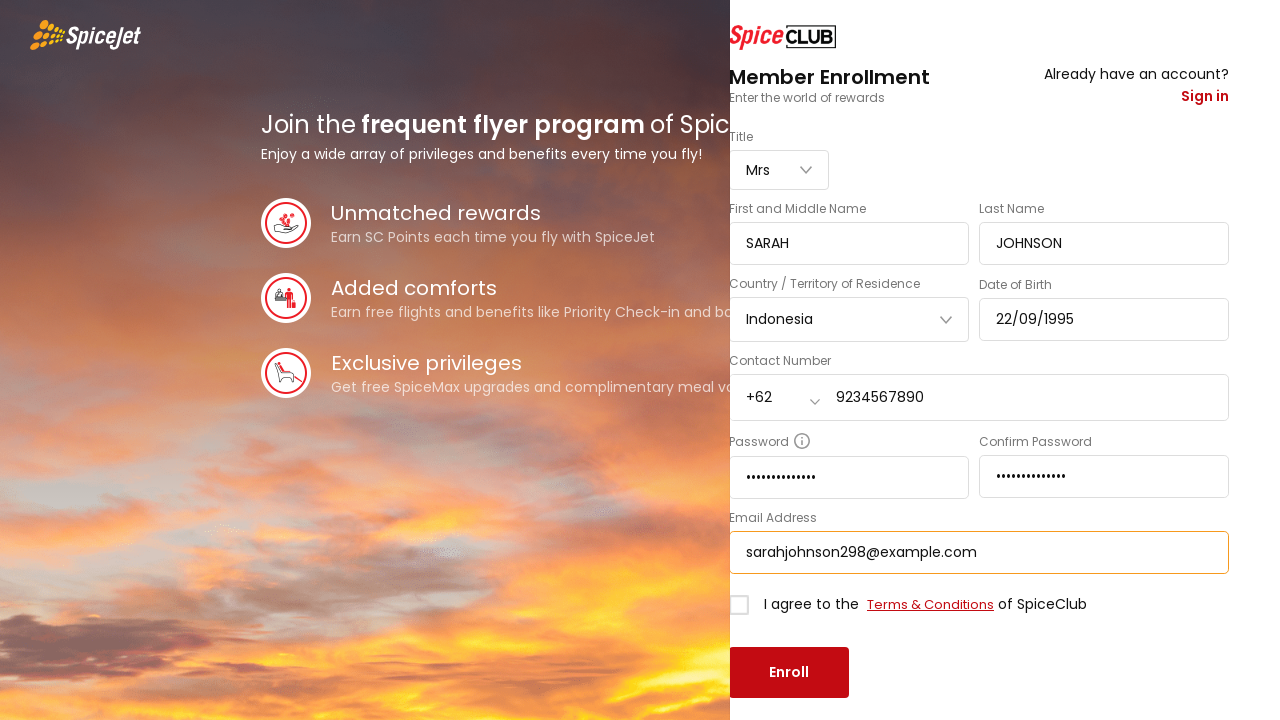

Checked the agreement checkbox at (740, 604) on xpath=//*[name()='rect' and contains(@width,'100%')]
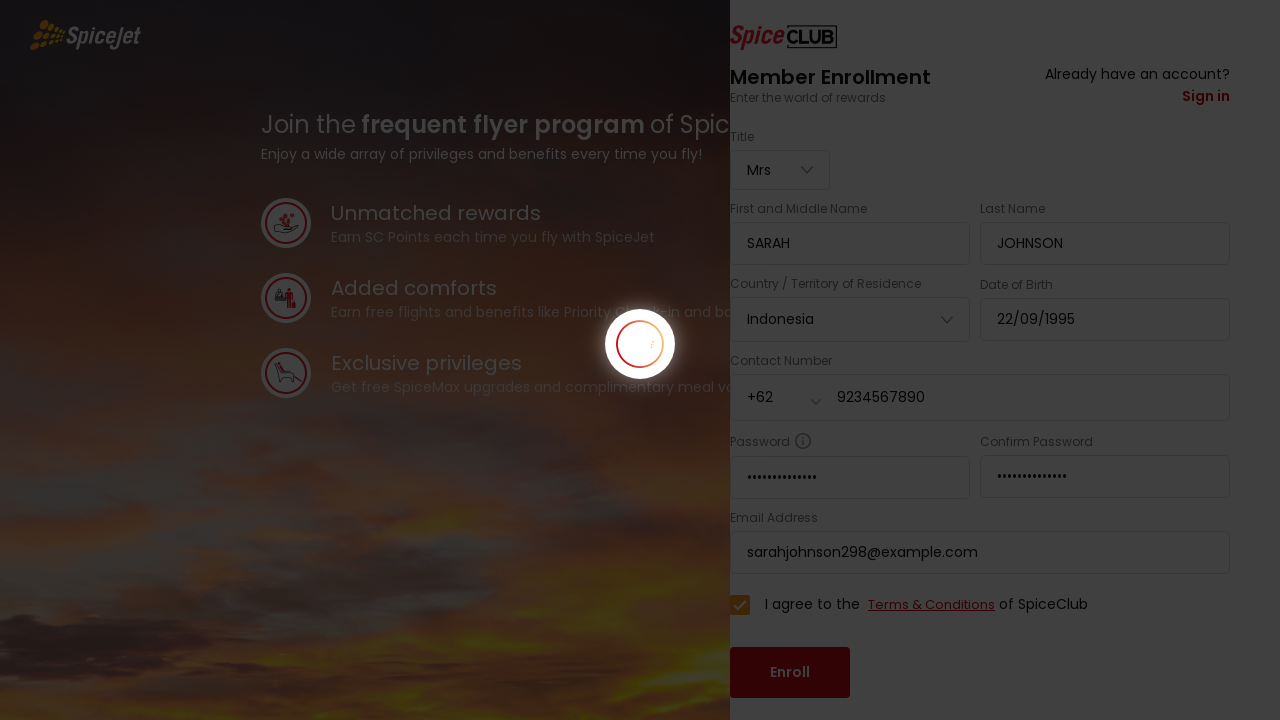

Scrolled down 500 pixels to reveal submit button
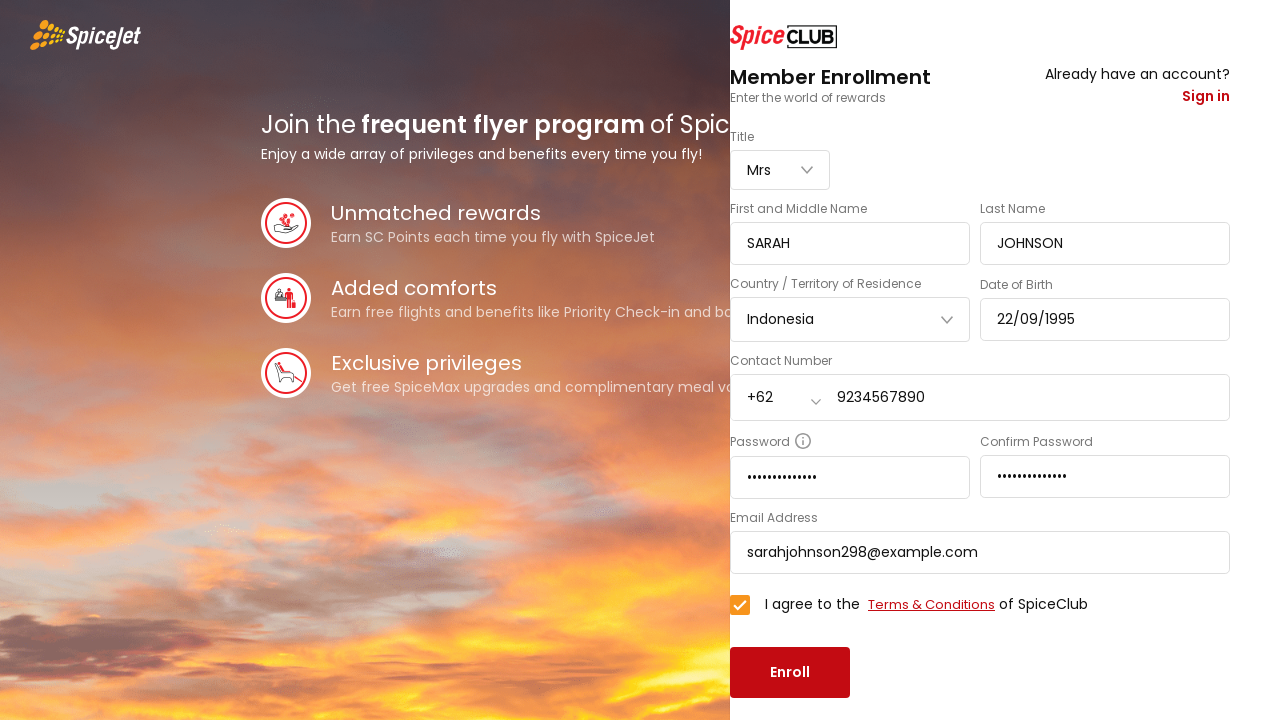

Clicked Enroll button to submit the form at (790, 672) on xpath=//div[@class='css-1dbjc4n r-1awozwy r-184aecr r-z2wwpe r-1loqt21 r-18u37iz
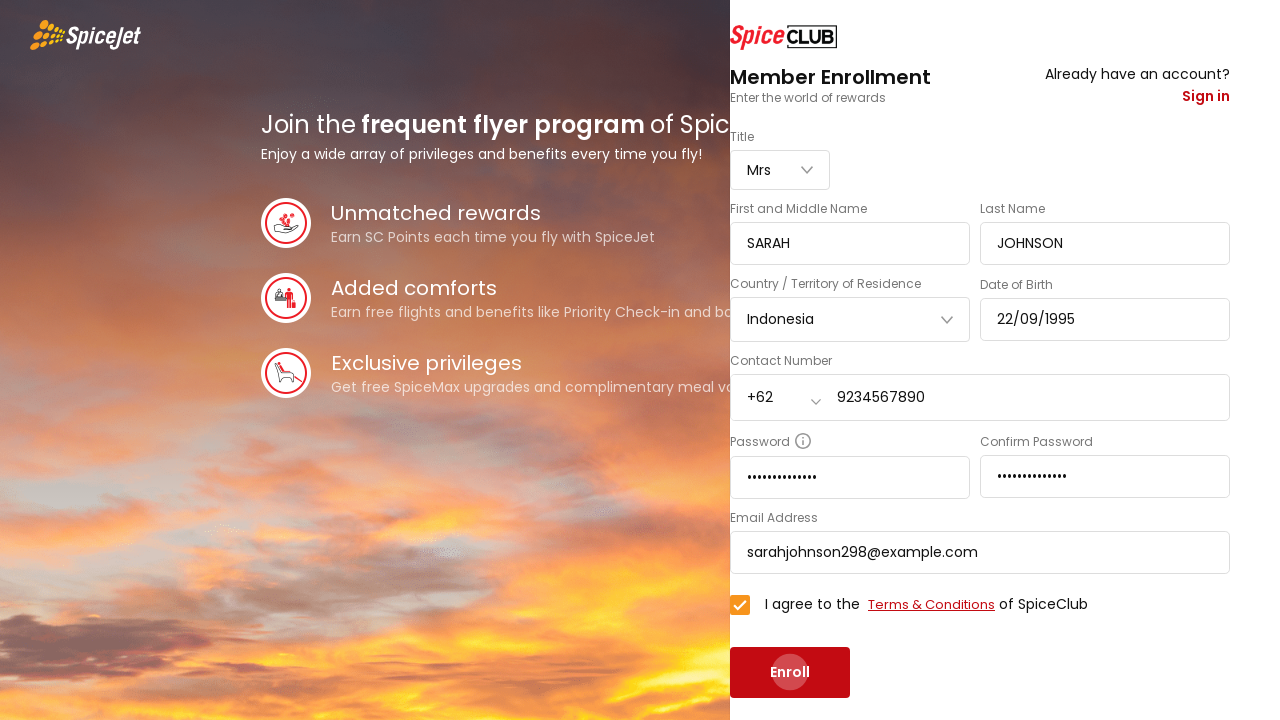

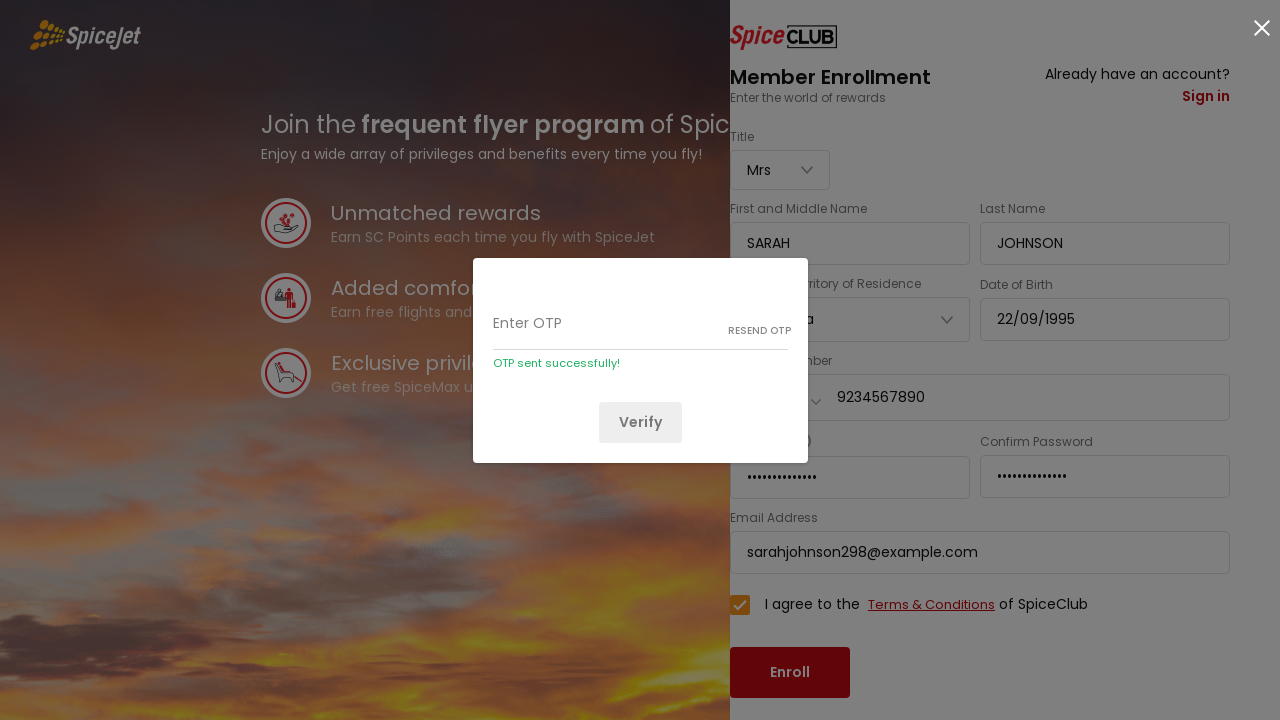